Scrolls to the subscription section at the bottom of the home page

Starting URL: https://automationexercise.com/

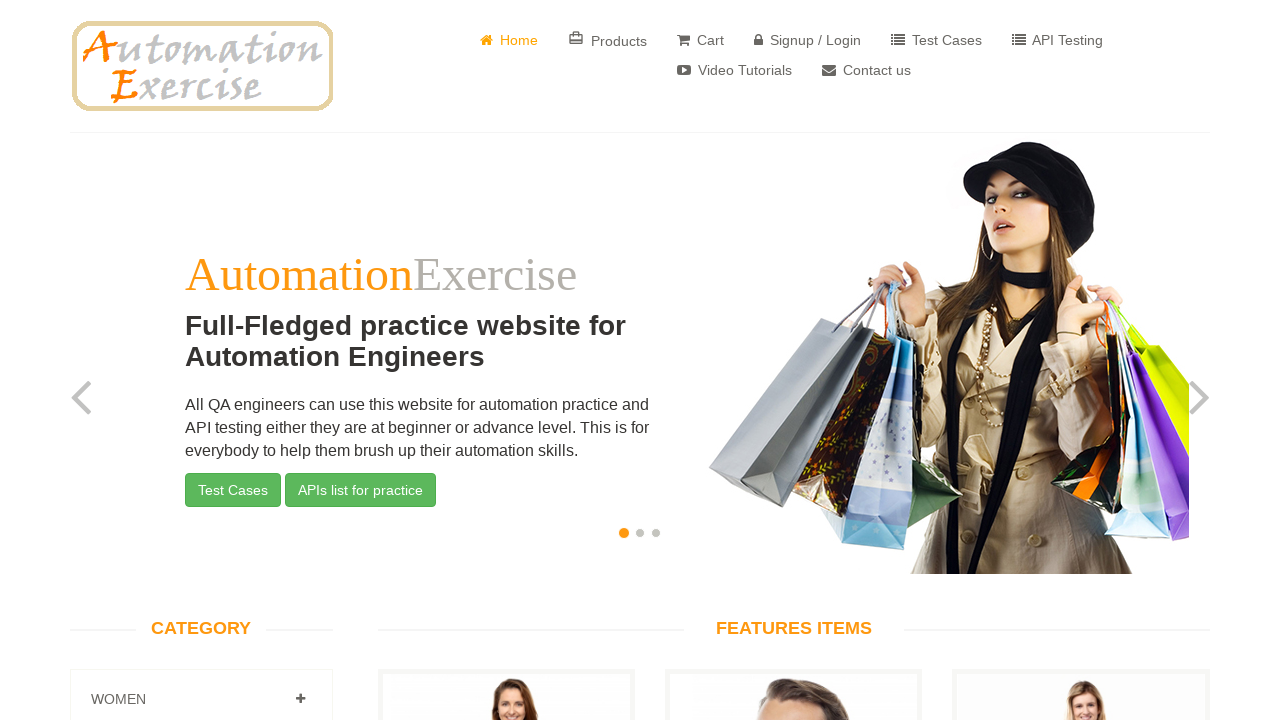

Scrolled to subscription section at bottom of home page
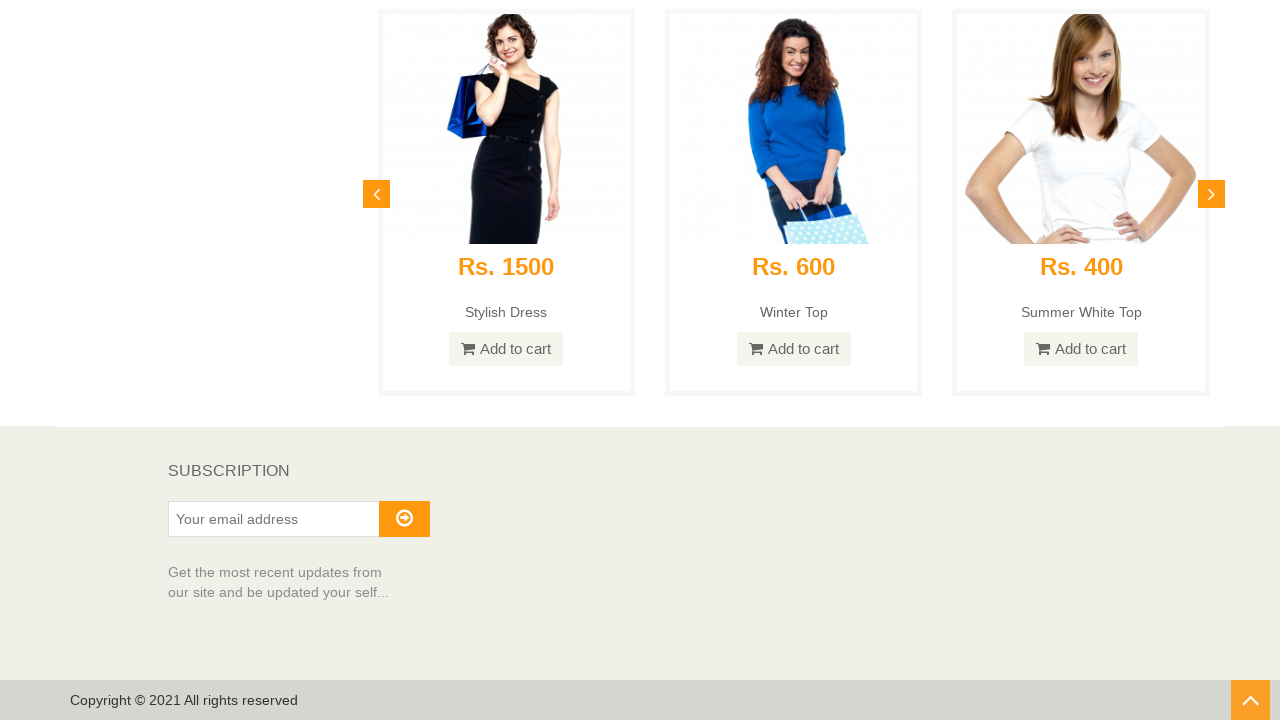

Subscription heading became visible
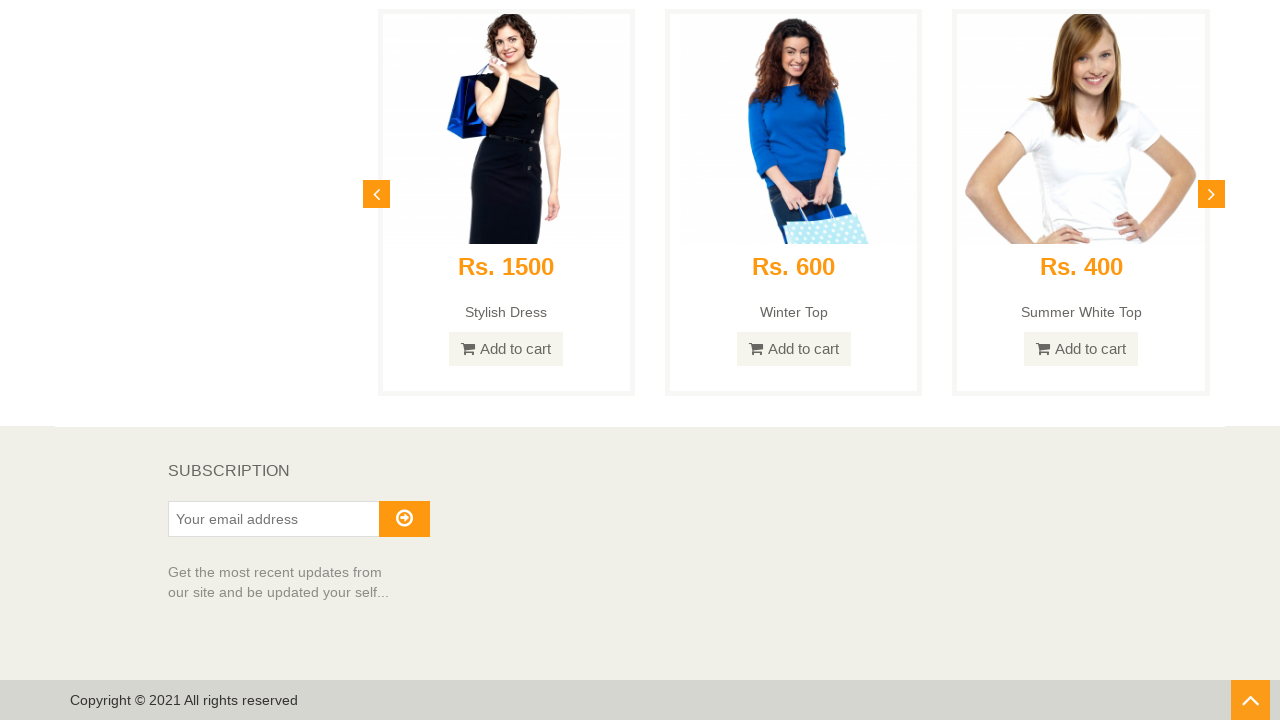

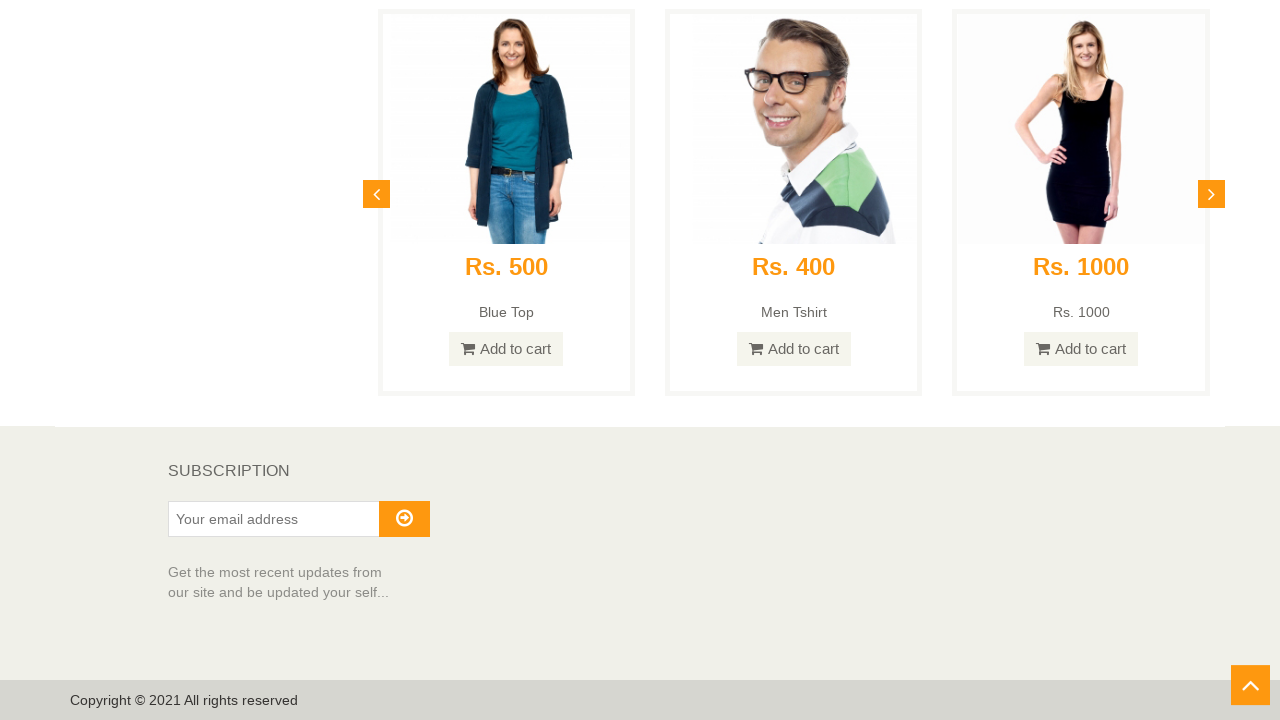